Tests dropdown selection functionality including single dropdown selection by value, index, and label, as well as multiple dropdown selection on a practice website

Starting URL: https://letcode.in/dropdowns

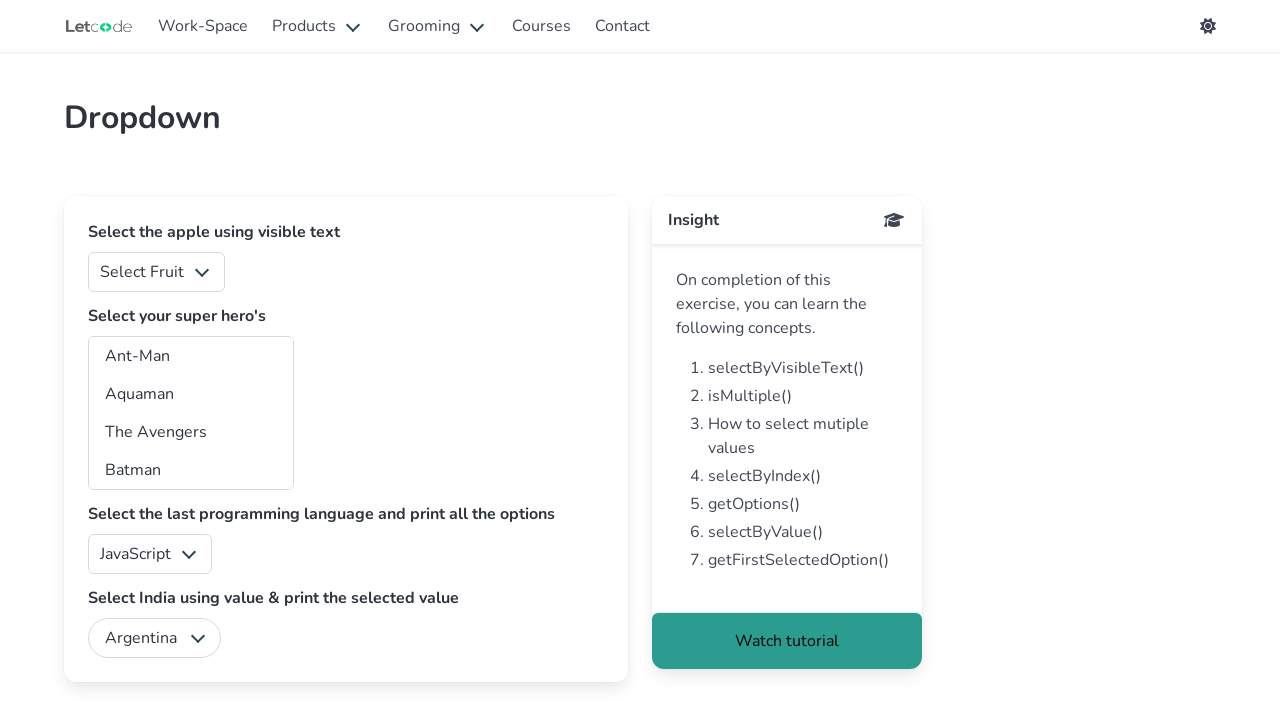

Navigated to dropdown practice website
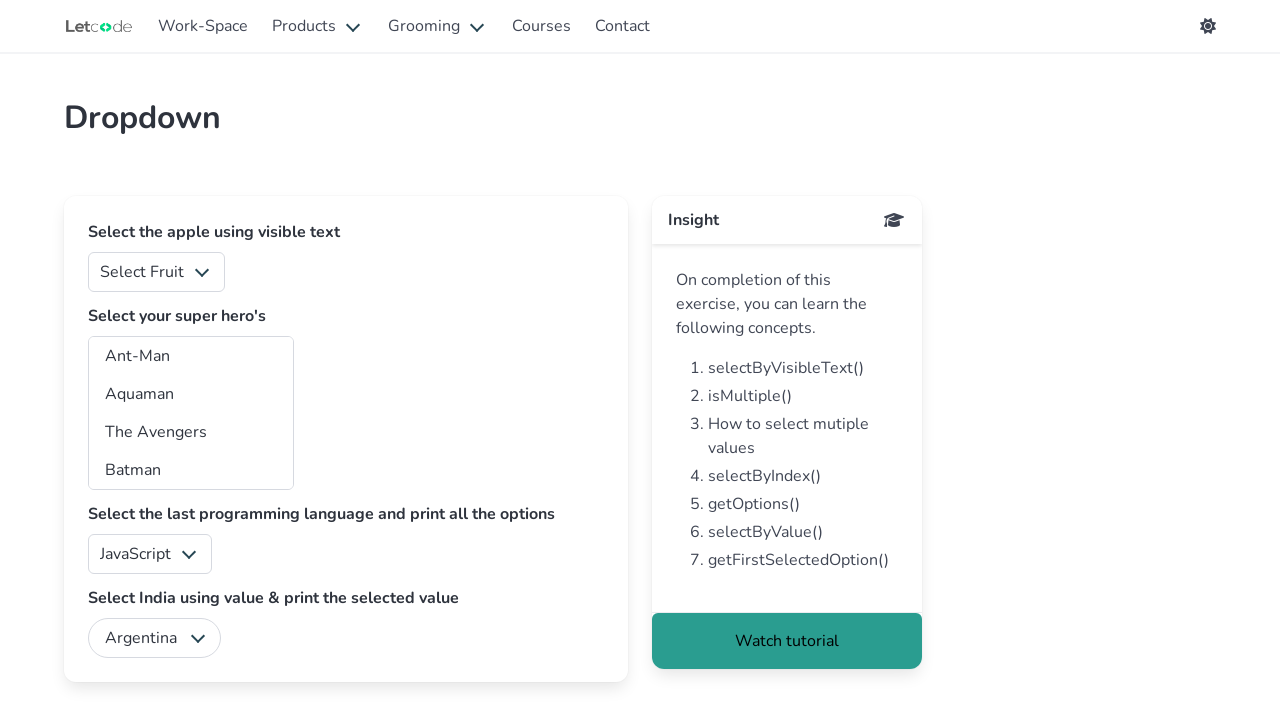

Selected option by value '2' in fruits dropdown on #fruits
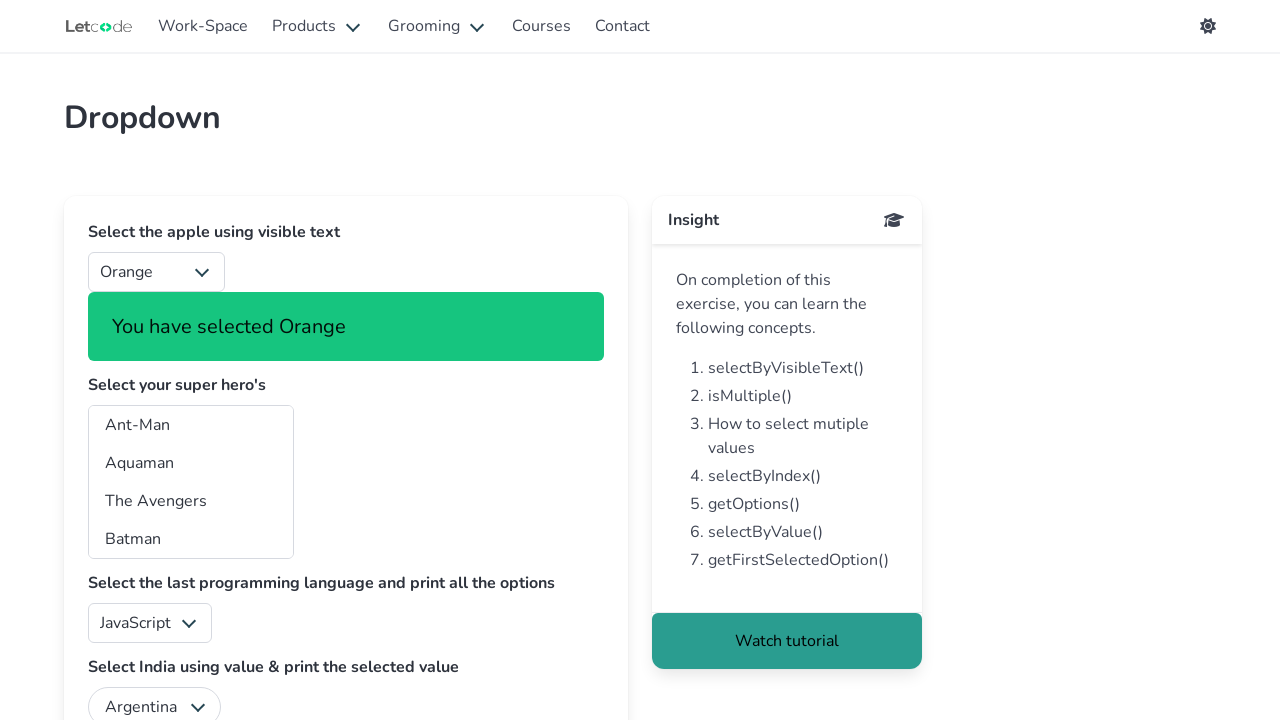

Selected option by value '1' in fruits dropdown on #fruits
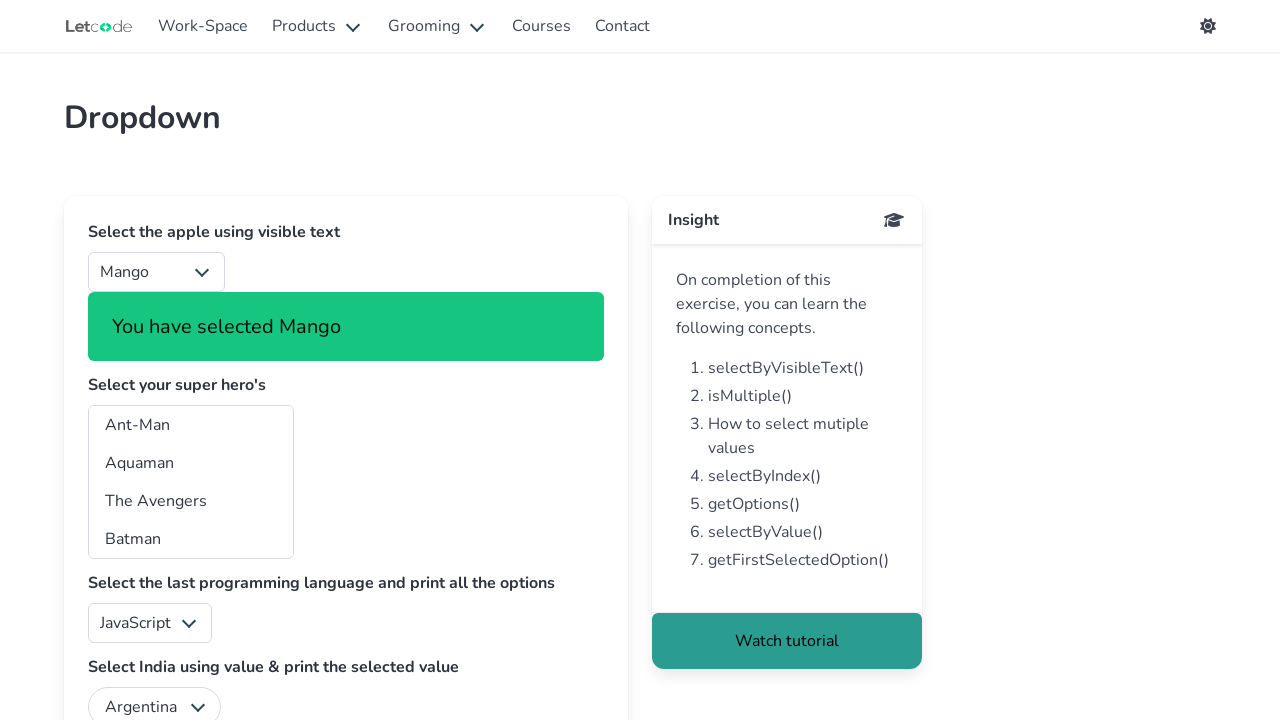

Selected option by index 2 in fruits dropdown on #fruits
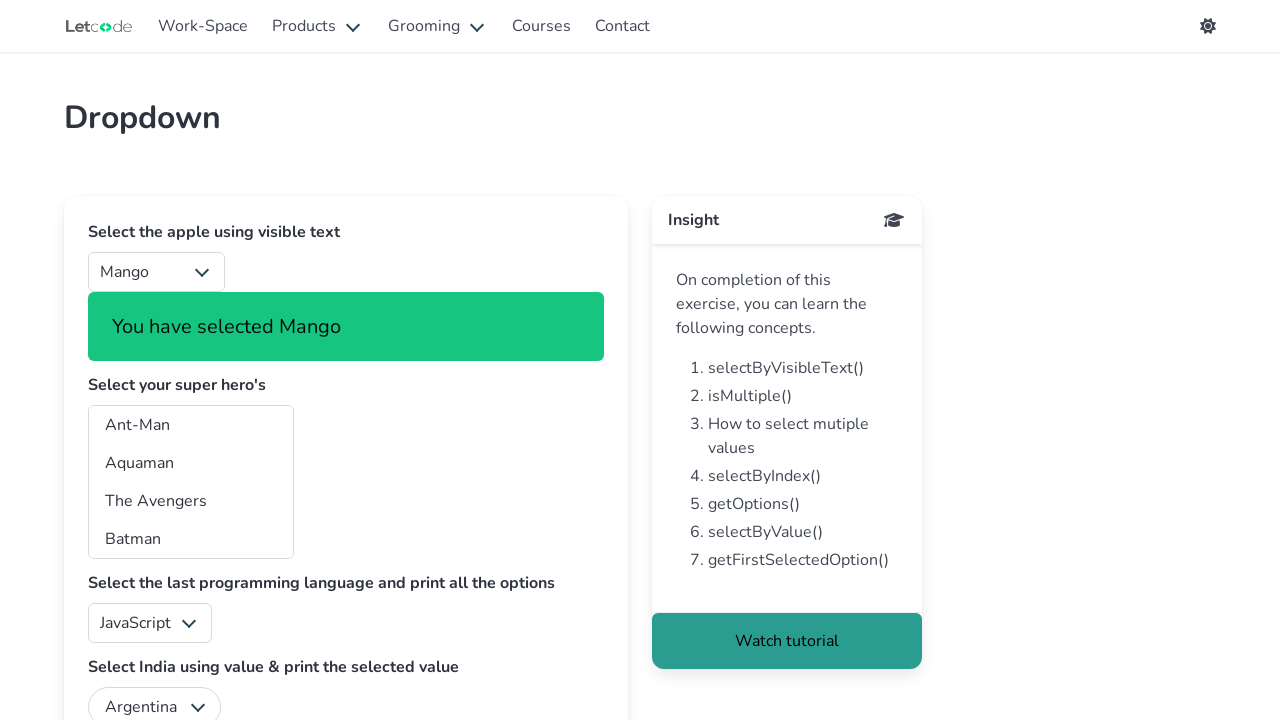

Selected 'Banana' by label in fruits dropdown on #fruits
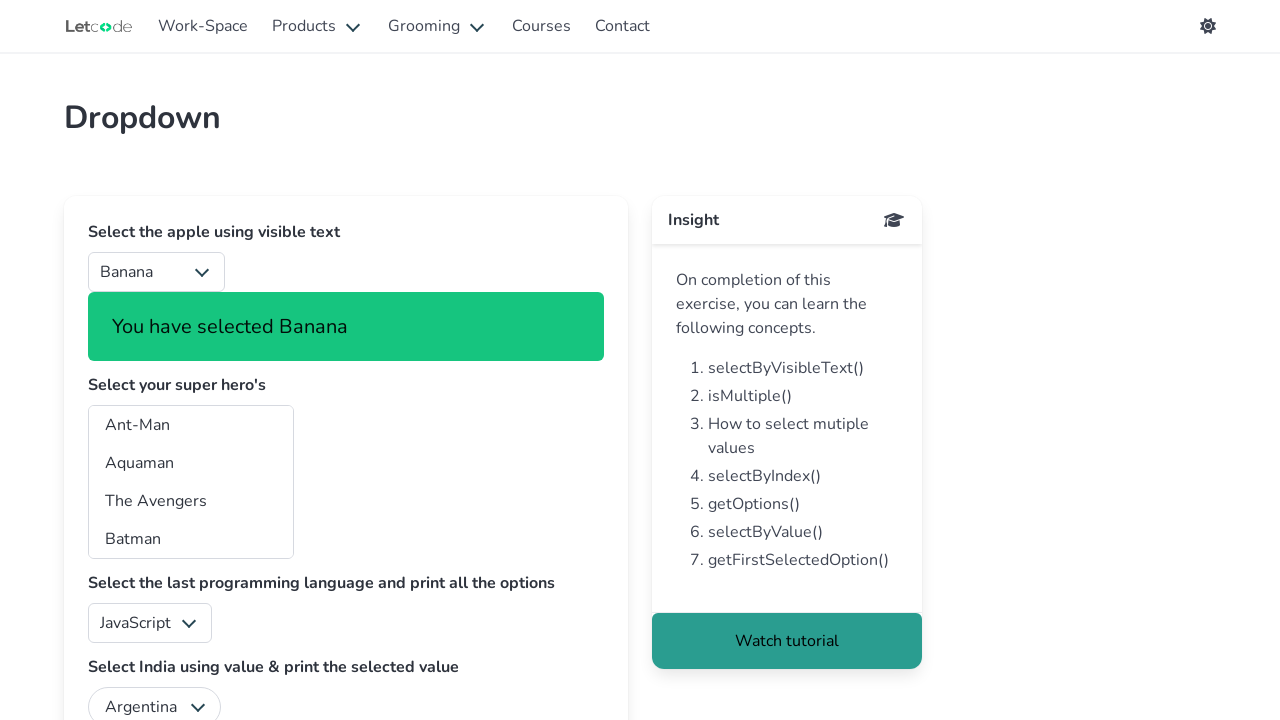

Selected multiple options ['aq', 'bt'] in superheros dropdown on #superheros
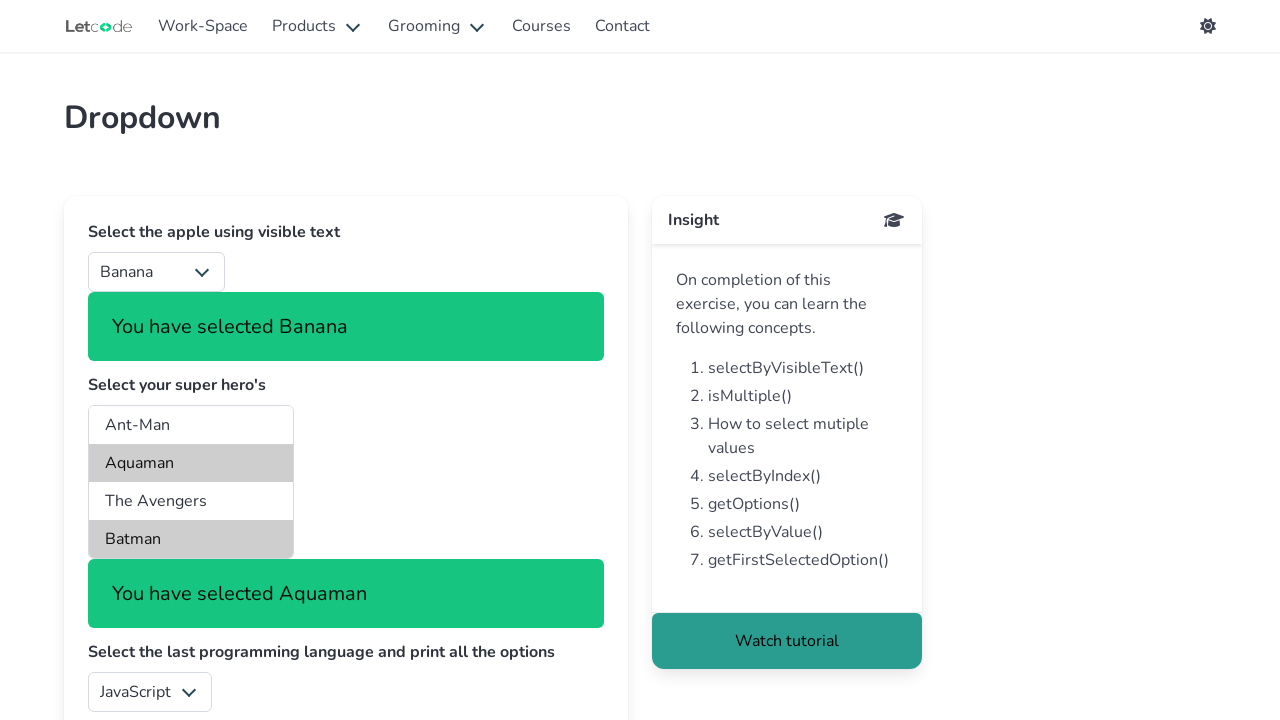

Selected 'java' by value in languages dropdown with 2000ms timeout on #lang
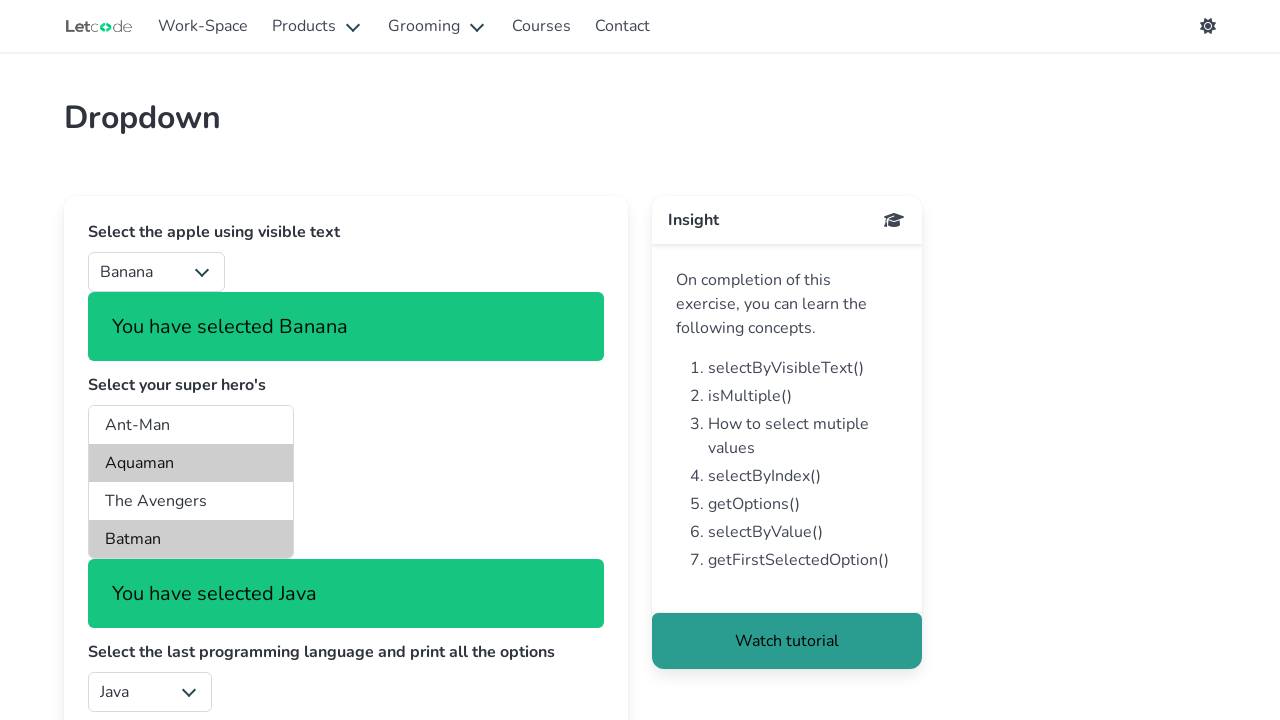

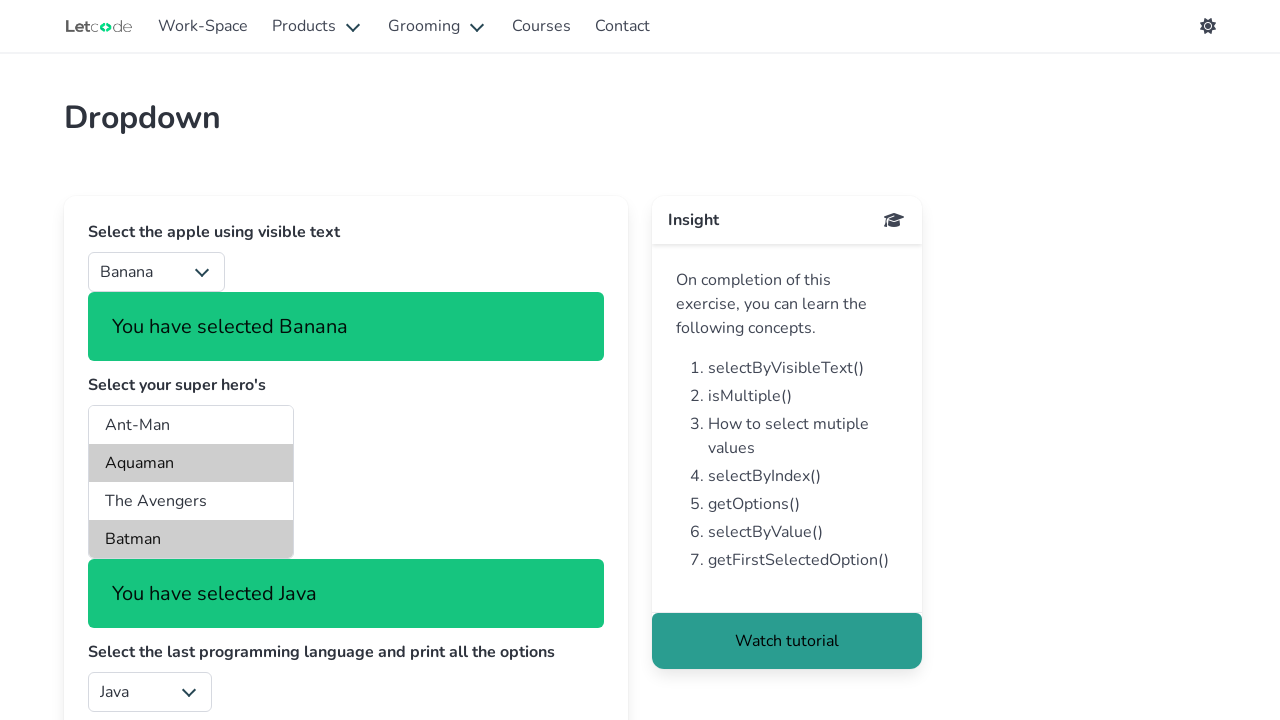